Tests an e-commerce shopping flow by adding specific vegetables (Cucumber, Brocolli, Beetroot) to cart, proceeding to checkout, applying a promo code, and verifying the promo is applied successfully.

Starting URL: https://rahulshettyacademy.com/seleniumPractise

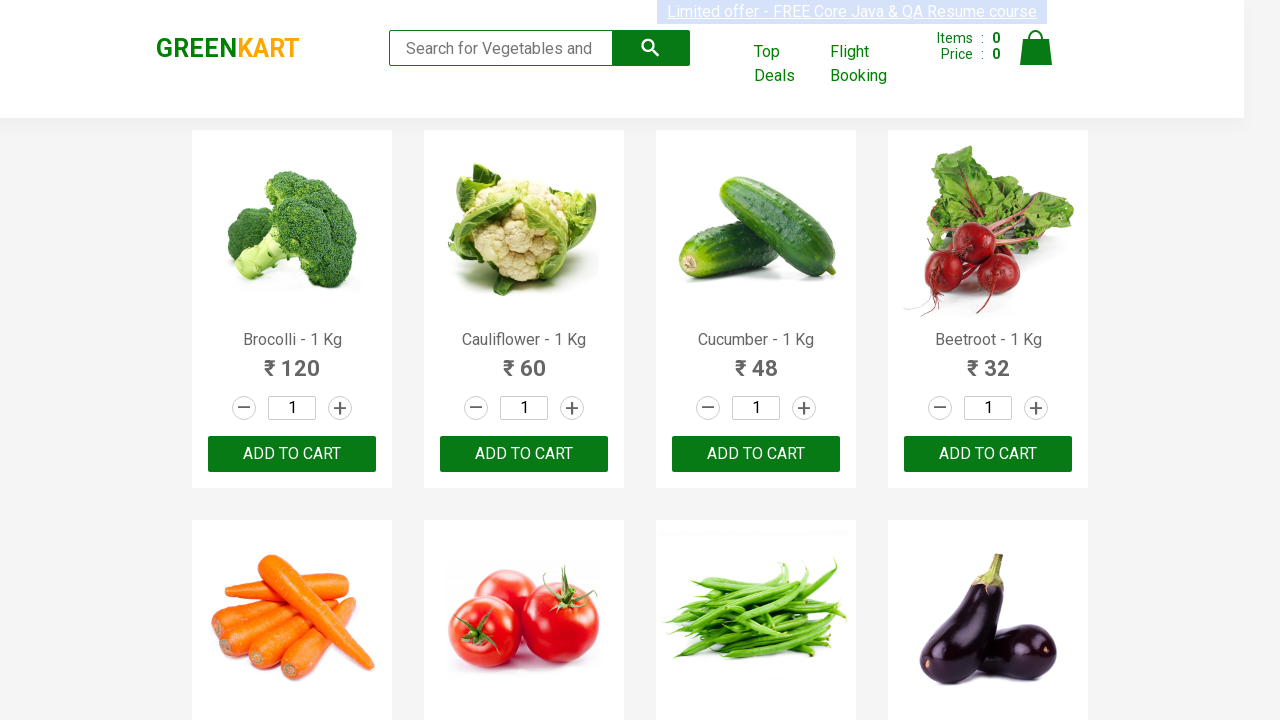

Waited for product list to load
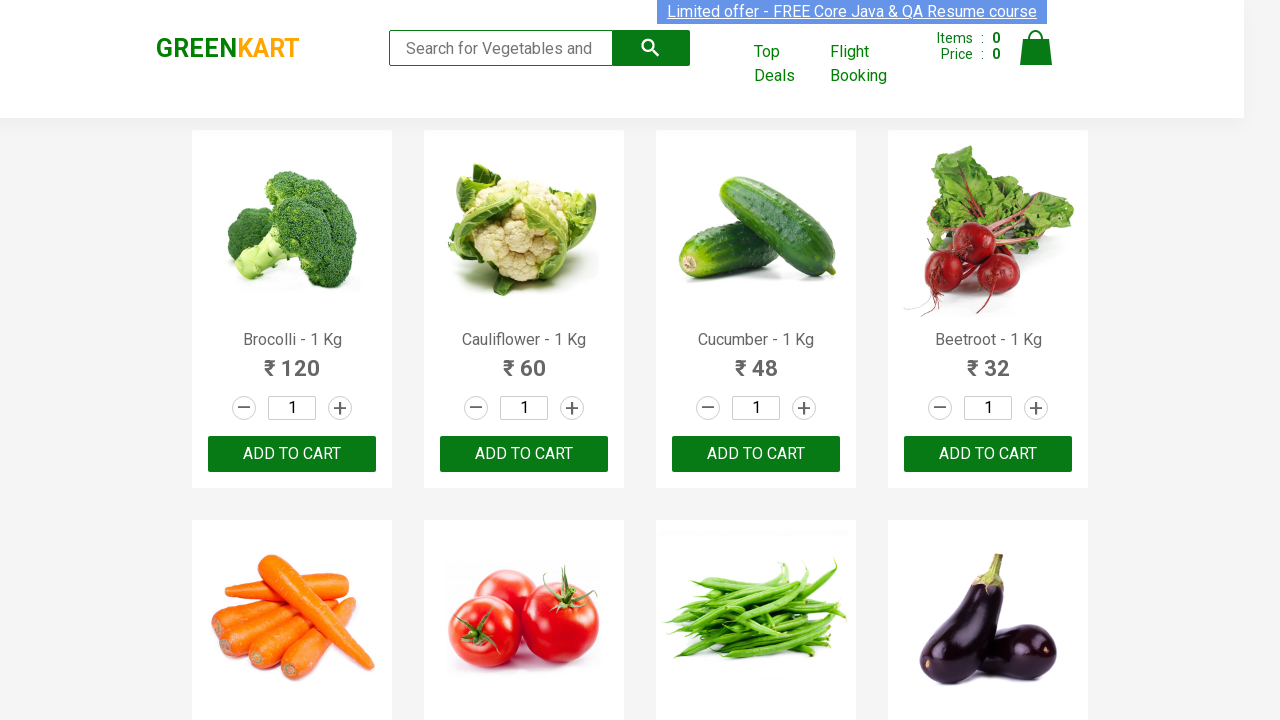

Retrieved all product elements from the page
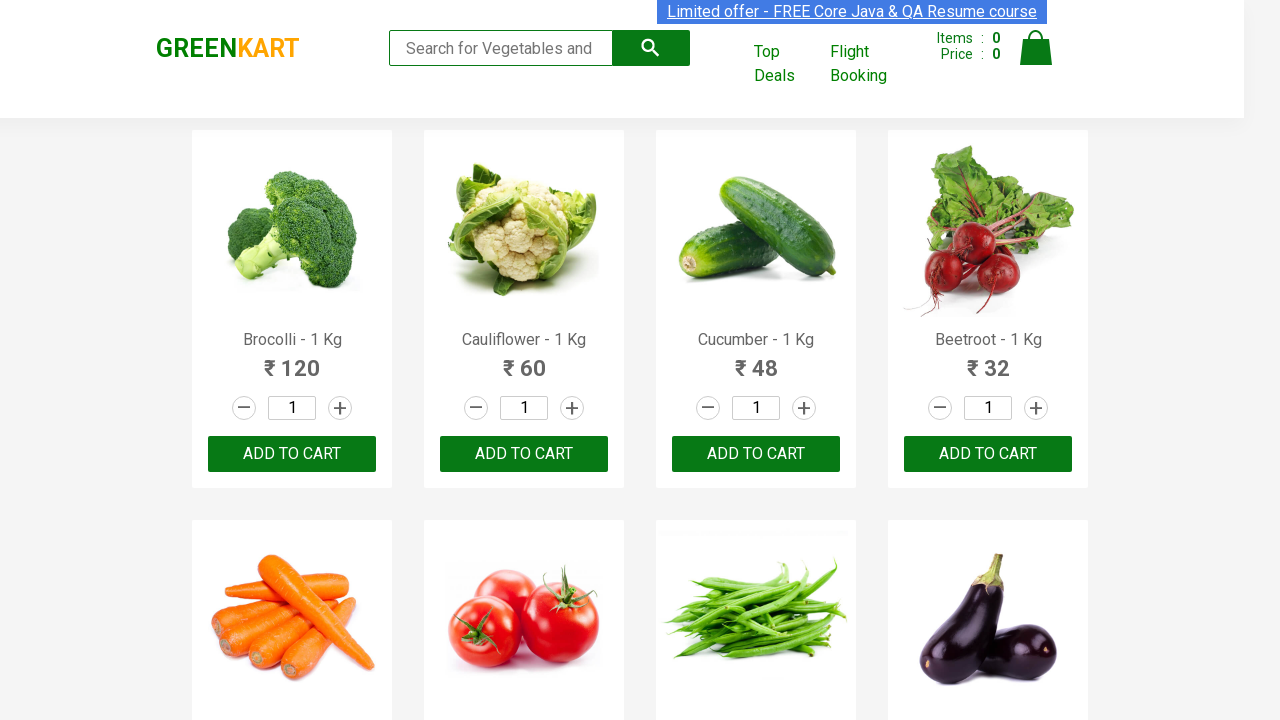

Added Brocolli to cart at (292, 454) on xpath=//div[@class='product-action']/button >> nth=0
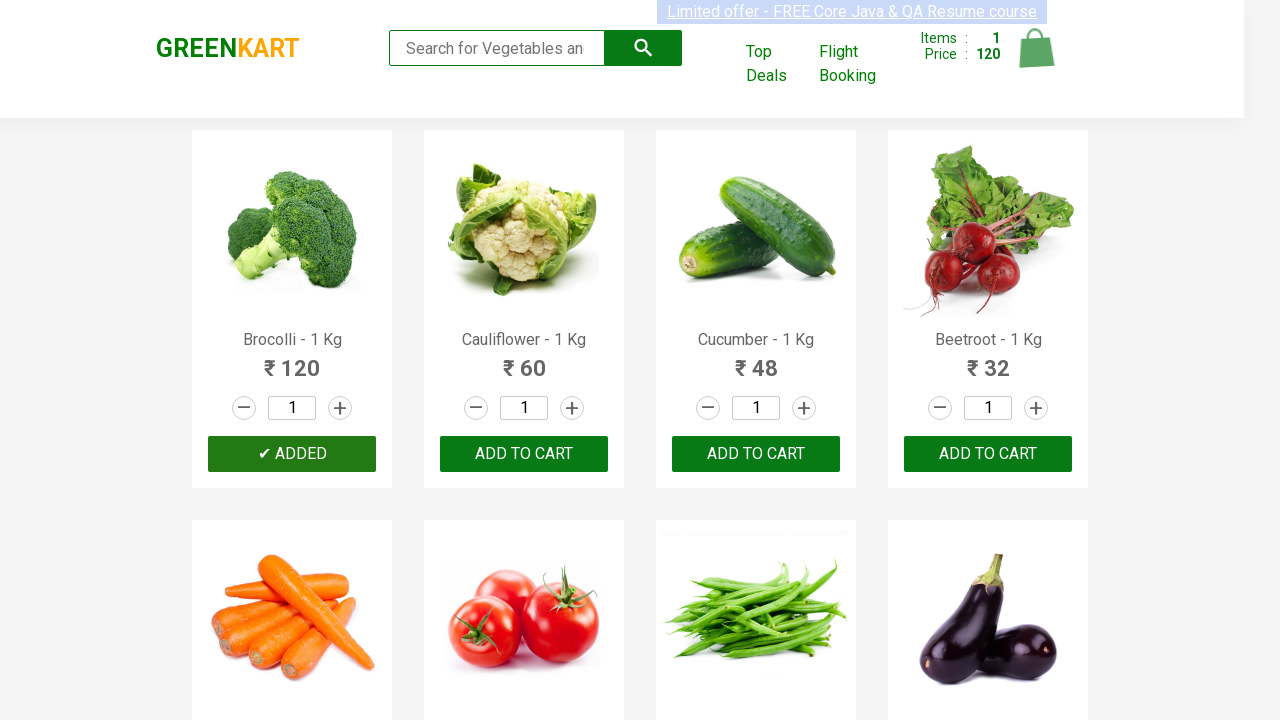

Added Cucumber to cart at (756, 454) on xpath=//div[@class='product-action']/button >> nth=2
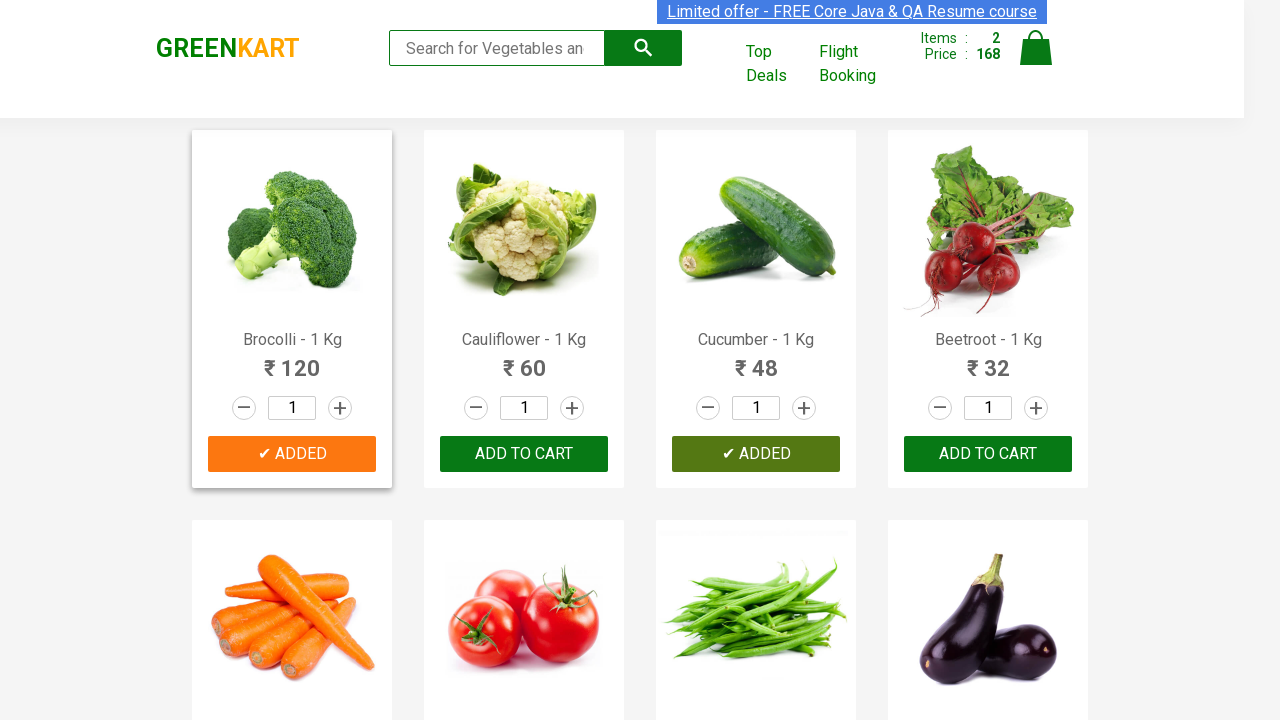

Added Beetroot to cart at (988, 454) on xpath=//div[@class='product-action']/button >> nth=3
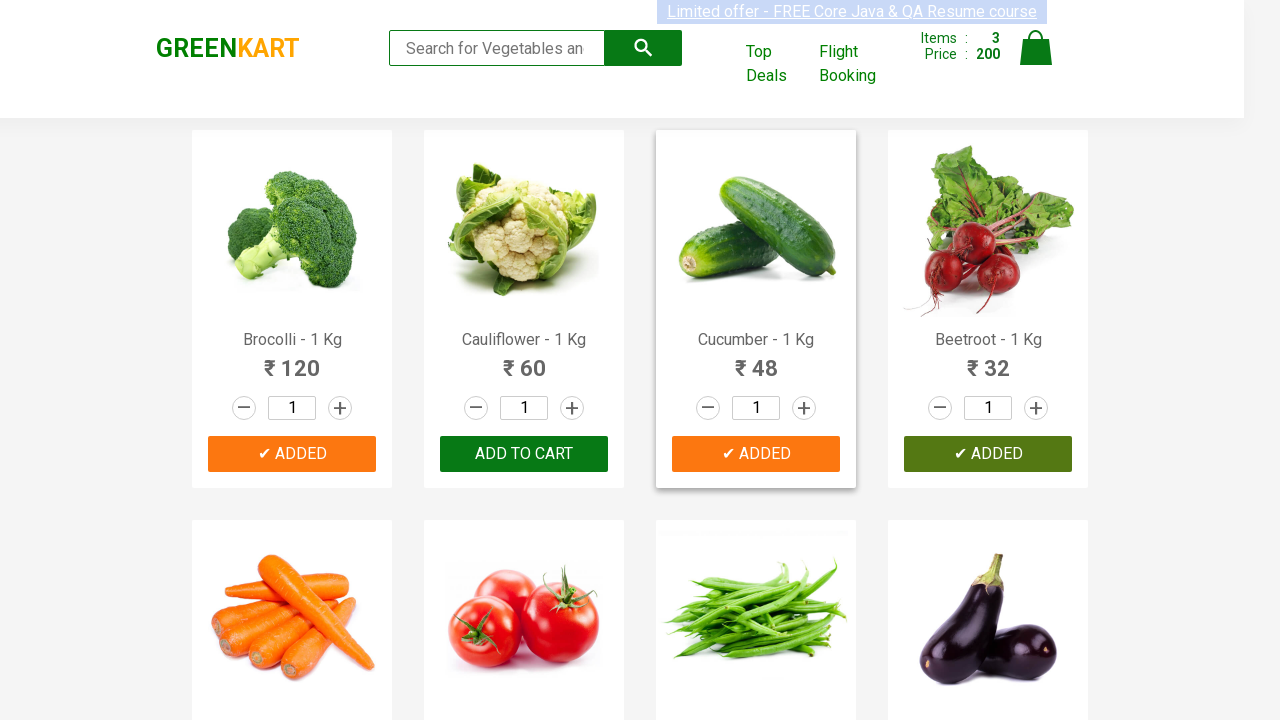

Clicked cart icon to view cart at (1036, 48) on img[alt='Cart']
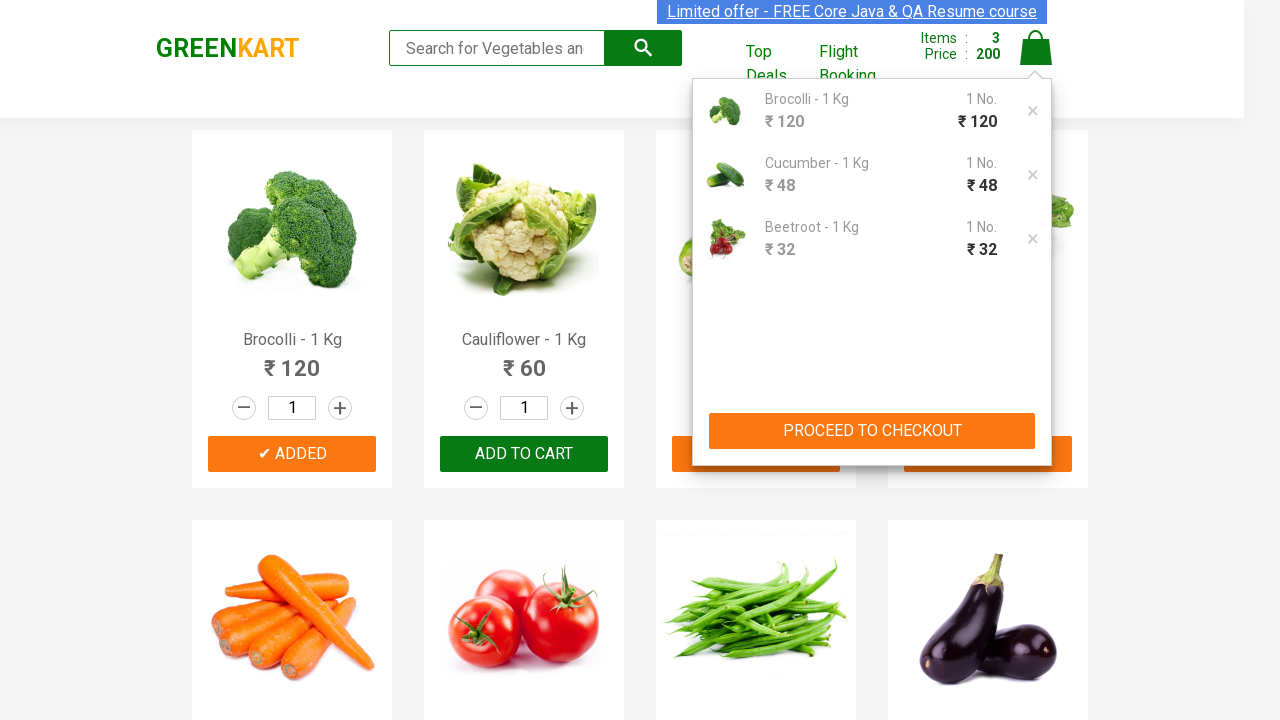

Clicked PROCEED TO CHECKOUT button at (872, 431) on xpath=//button[contains(text(),'PROCEED TO CHECKOUT')]
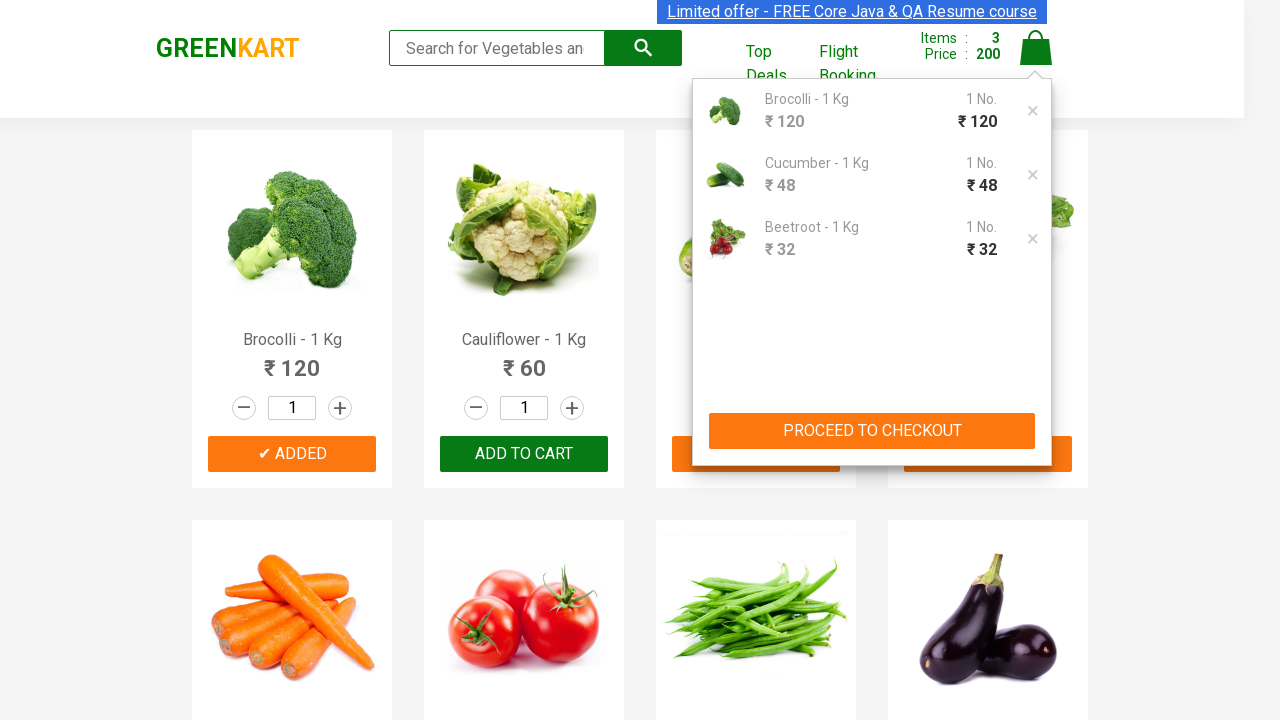

Promo code input field became visible
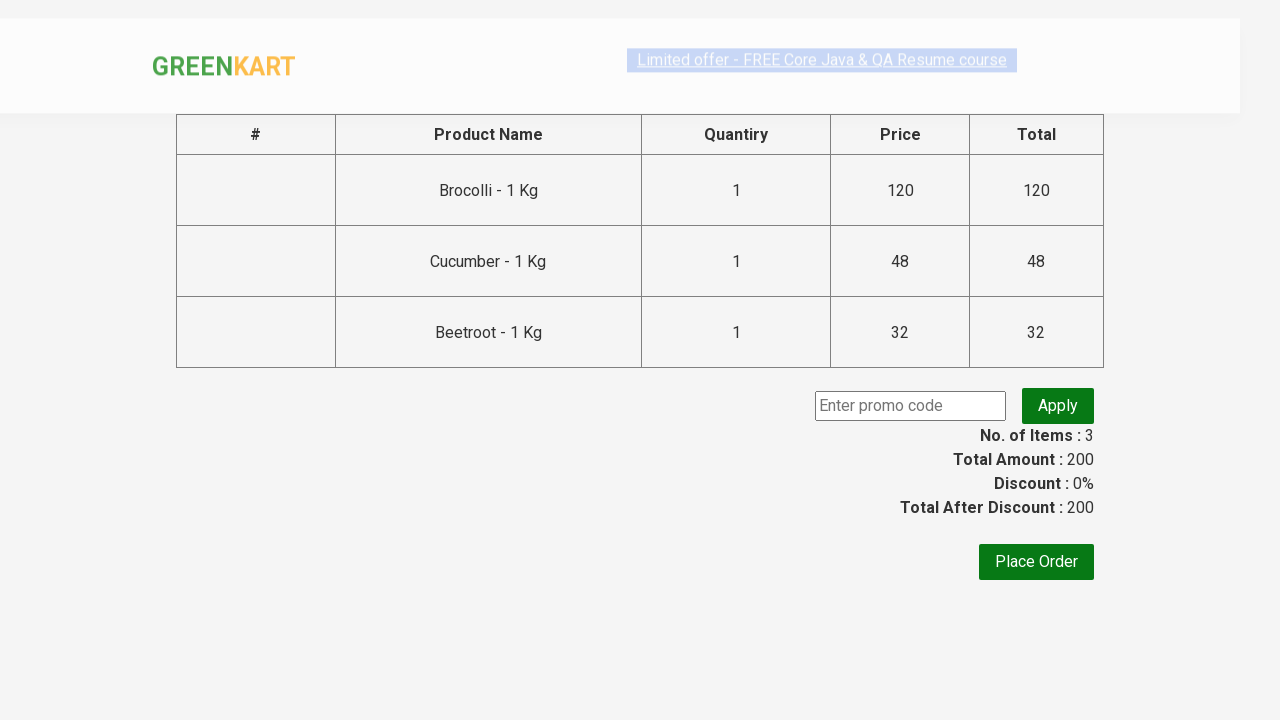

Entered promo code 'rahulshettyacademy' on input.promoCode
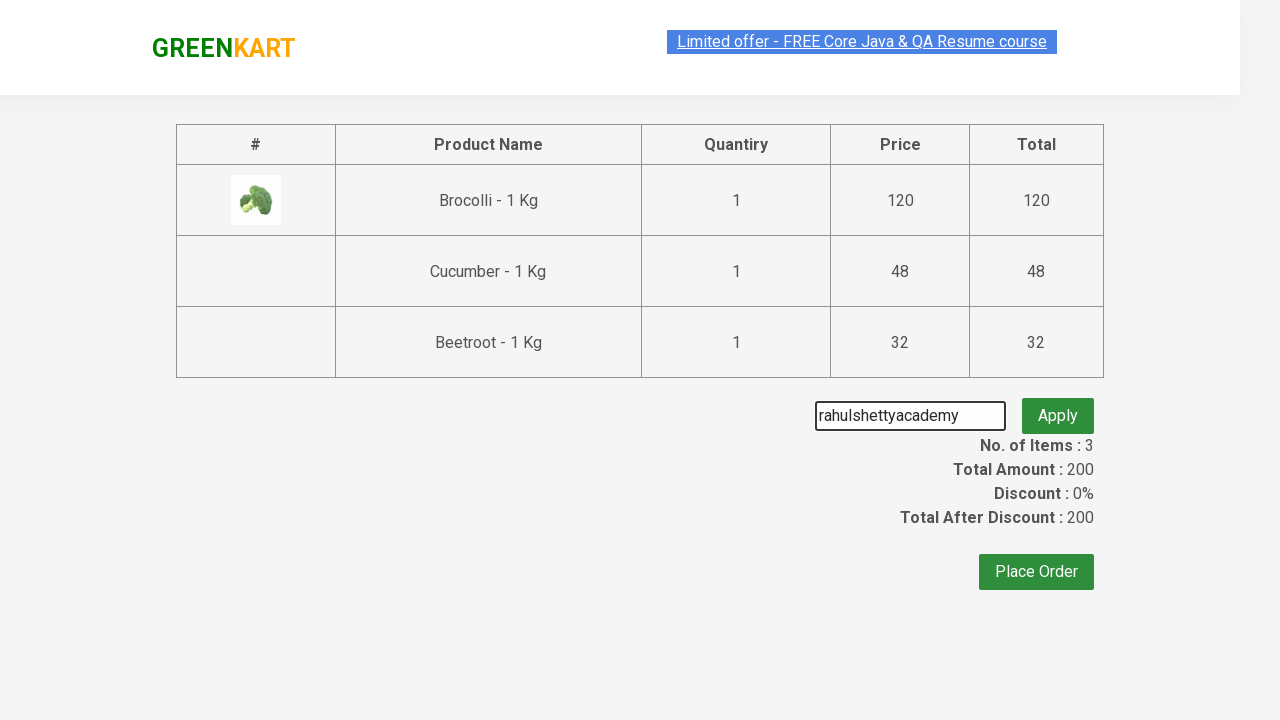

Clicked Apply button to apply promo code at (1058, 406) on button.promoBtn
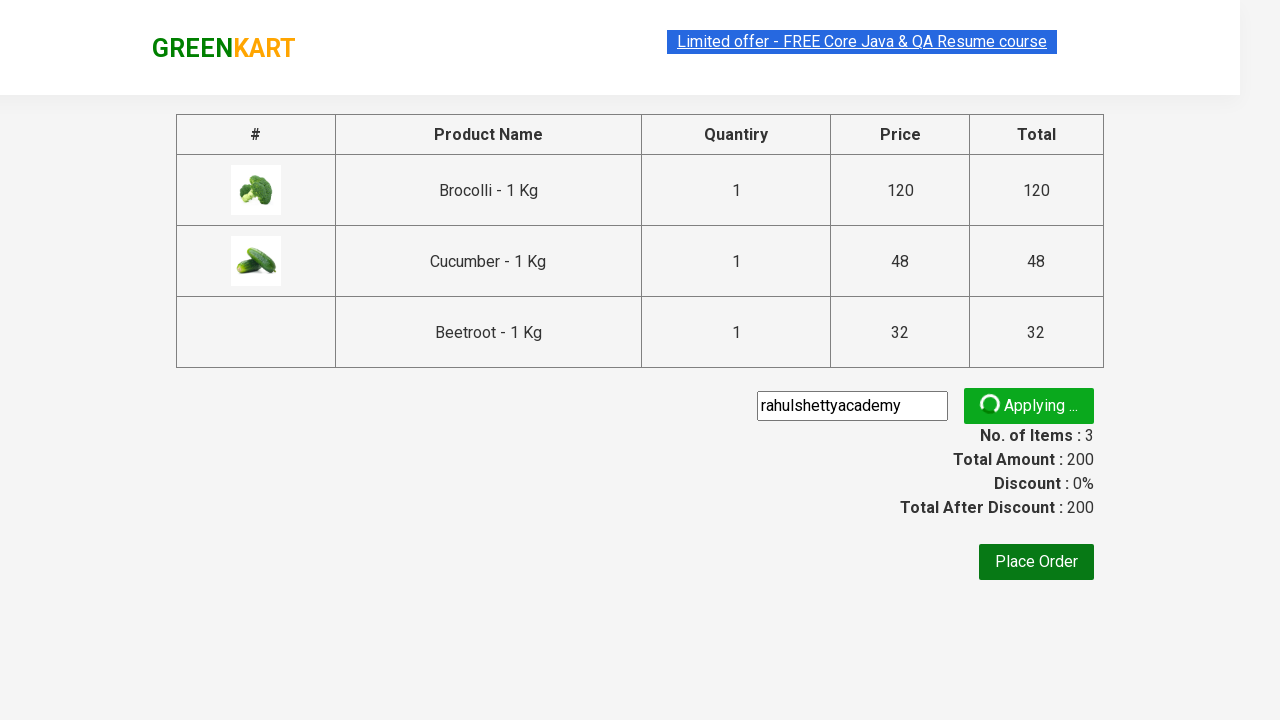

Promo code was successfully applied and confirmation message appeared
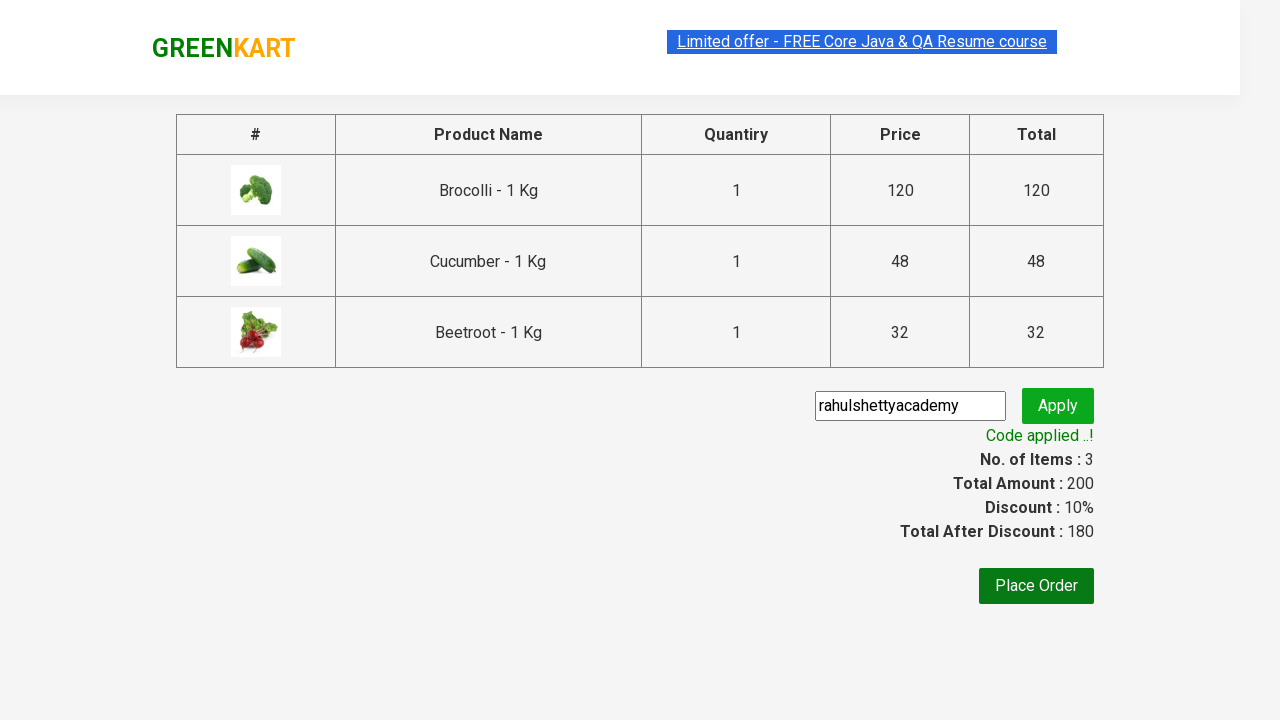

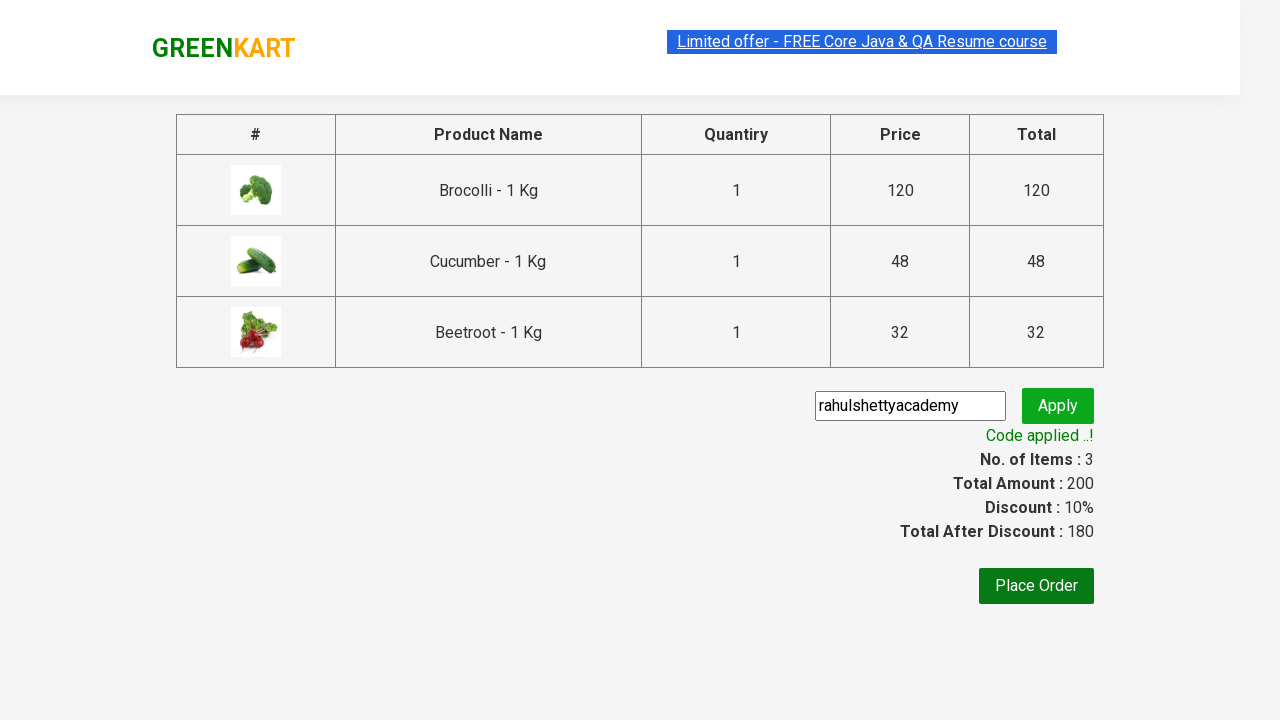